Tests clicking a button with a dynamic ID and verifies that hidden text appears after the click.

Starting URL: https://thefreerangetester.github.io/sandbox-automation-testing/

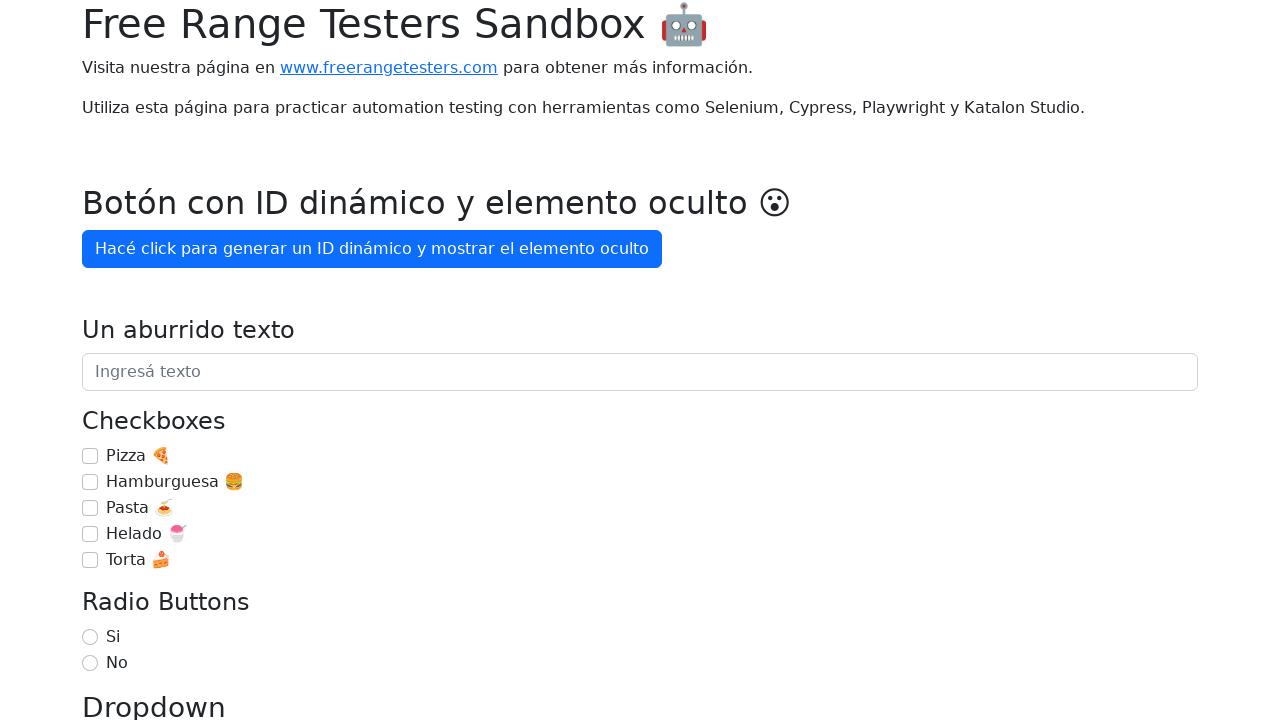

Navigated to sandbox automation testing page
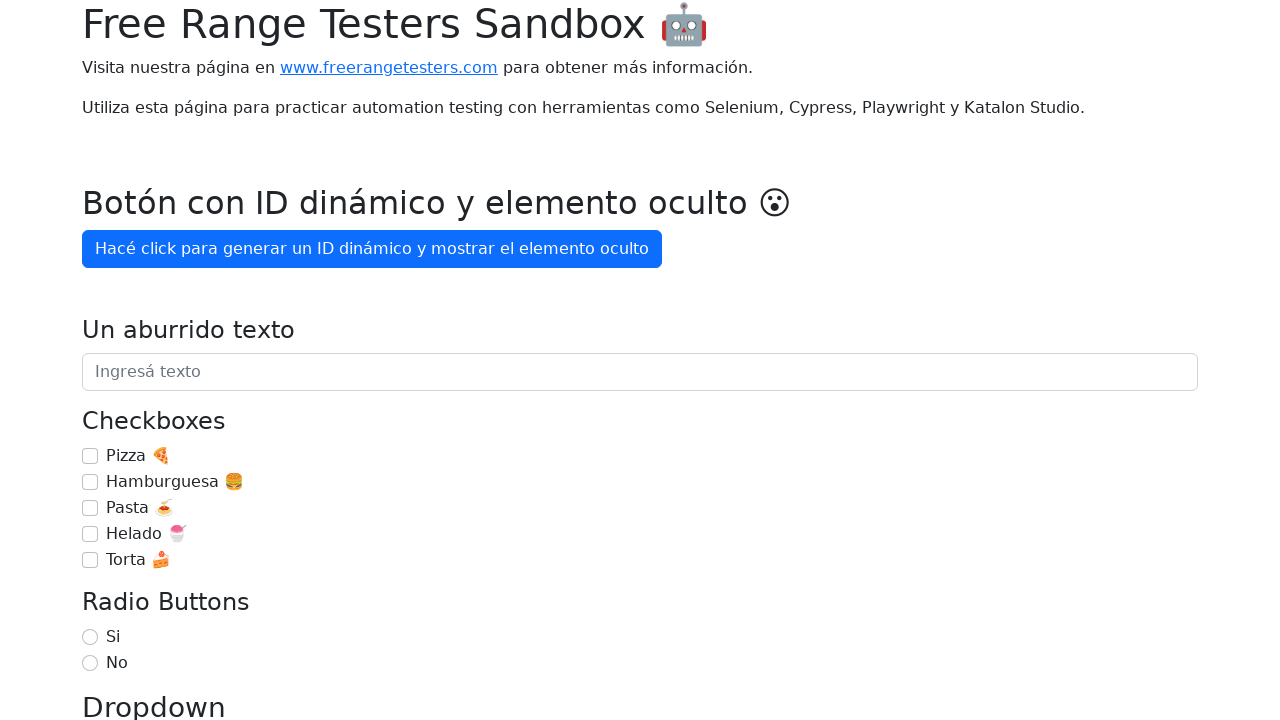

Clicked button with dynamic ID at (372, 249) on internal:role=button[name="Hacé click para generar un ID"i]
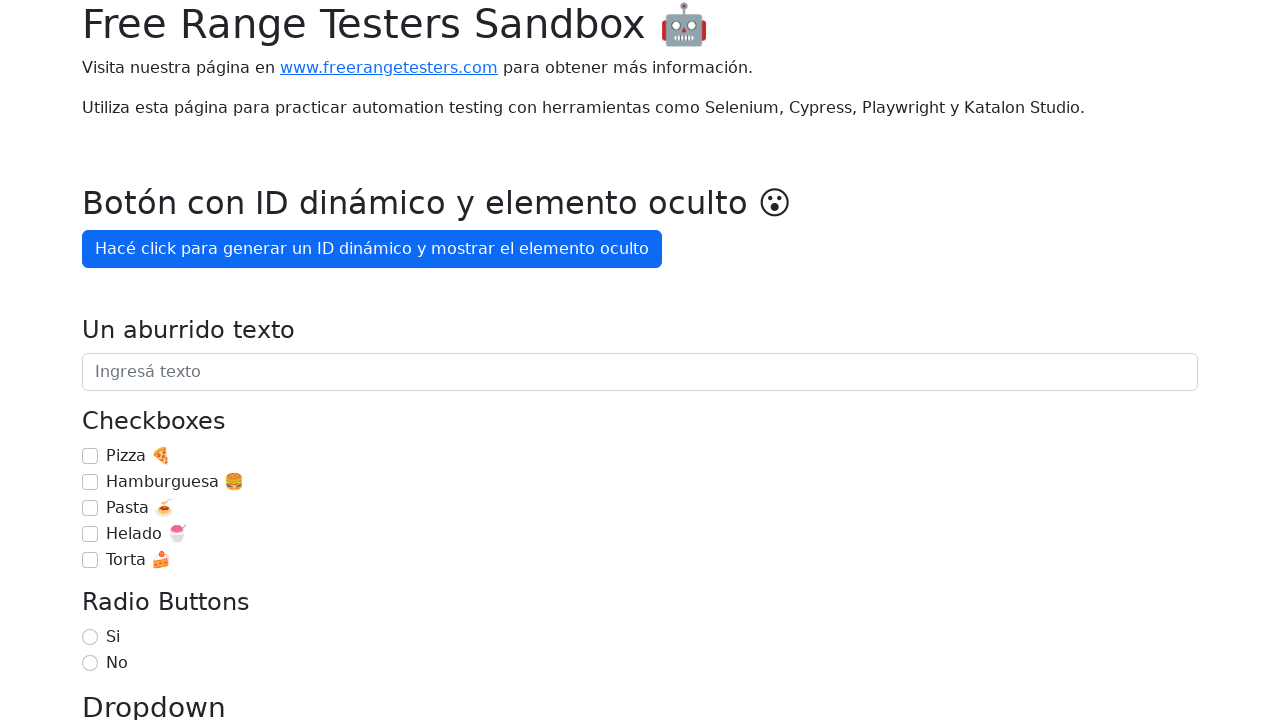

Hidden text appeared after clicking dynamic button
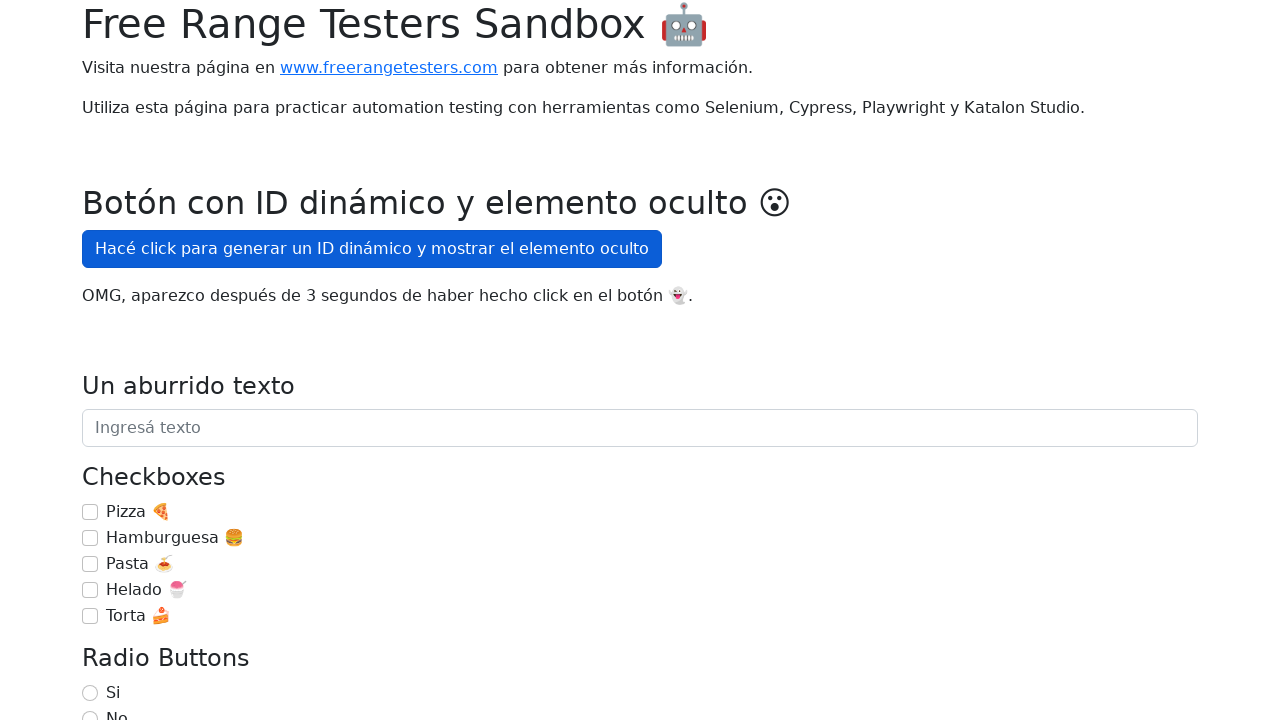

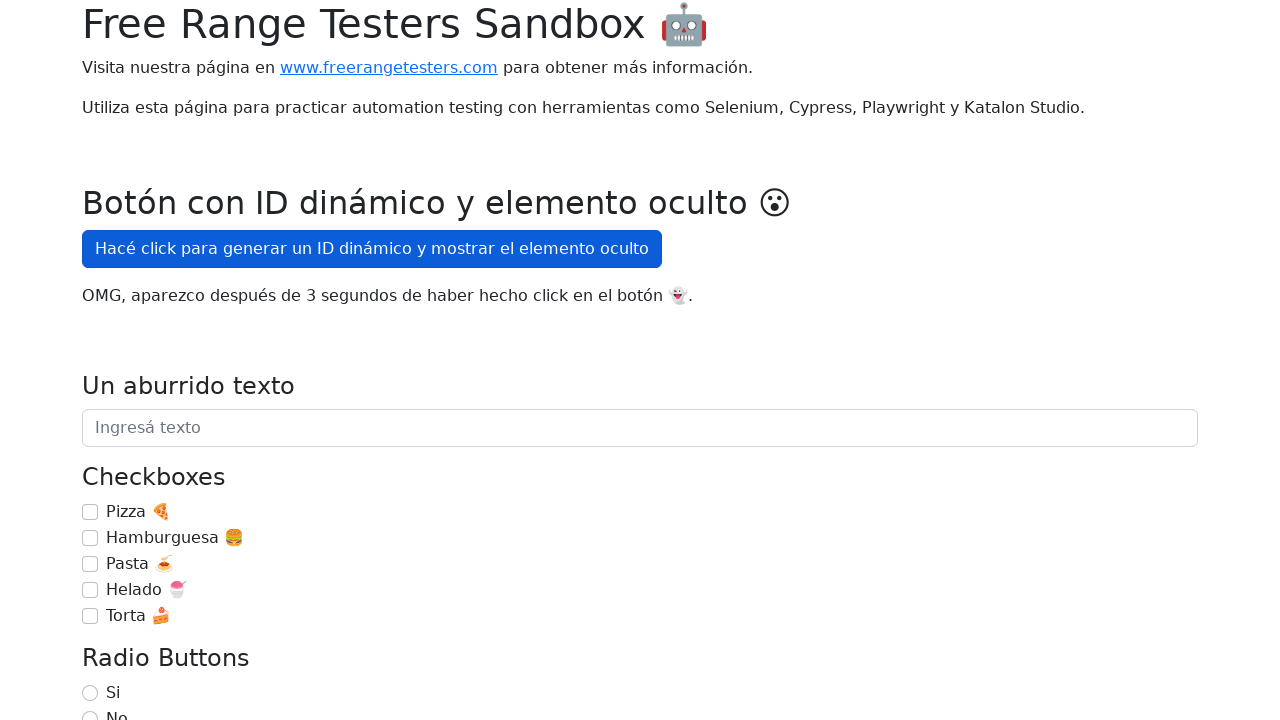